Opens the Lenskart website and retrieves the window size, serving as a basic page load verification test

Starting URL: https://www.lenskart.com

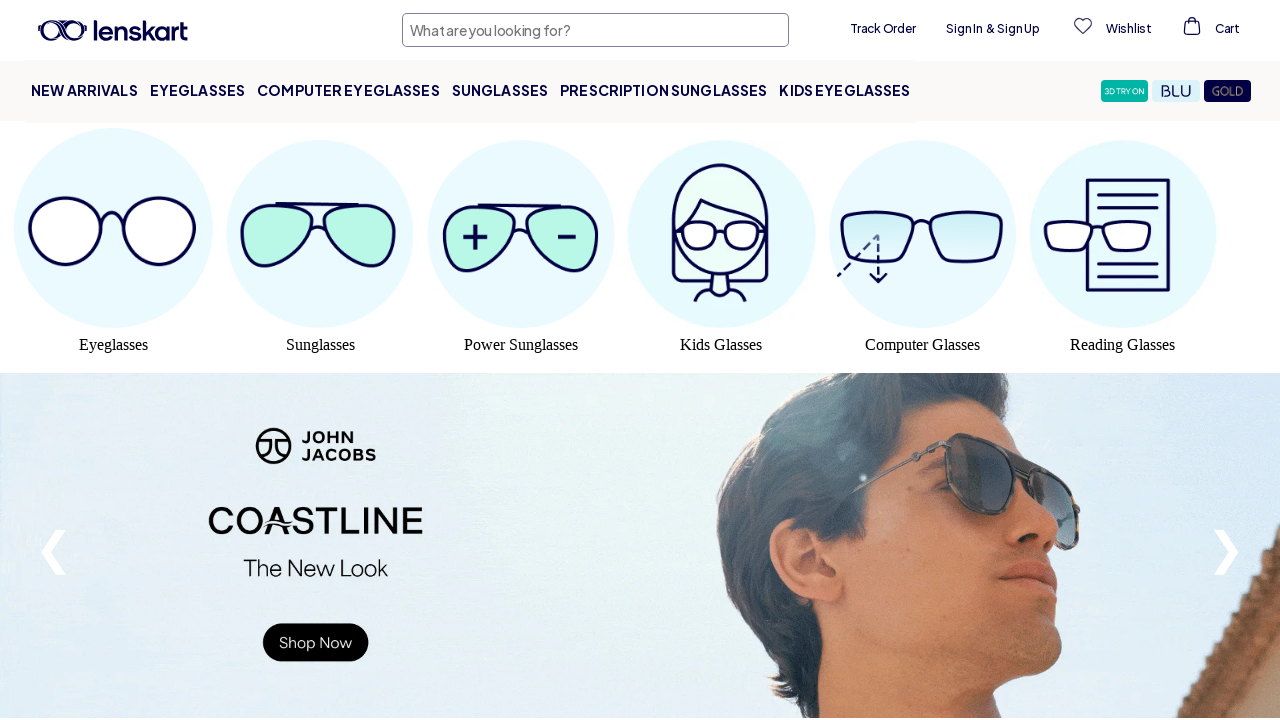

Waited for page DOM content to load completely
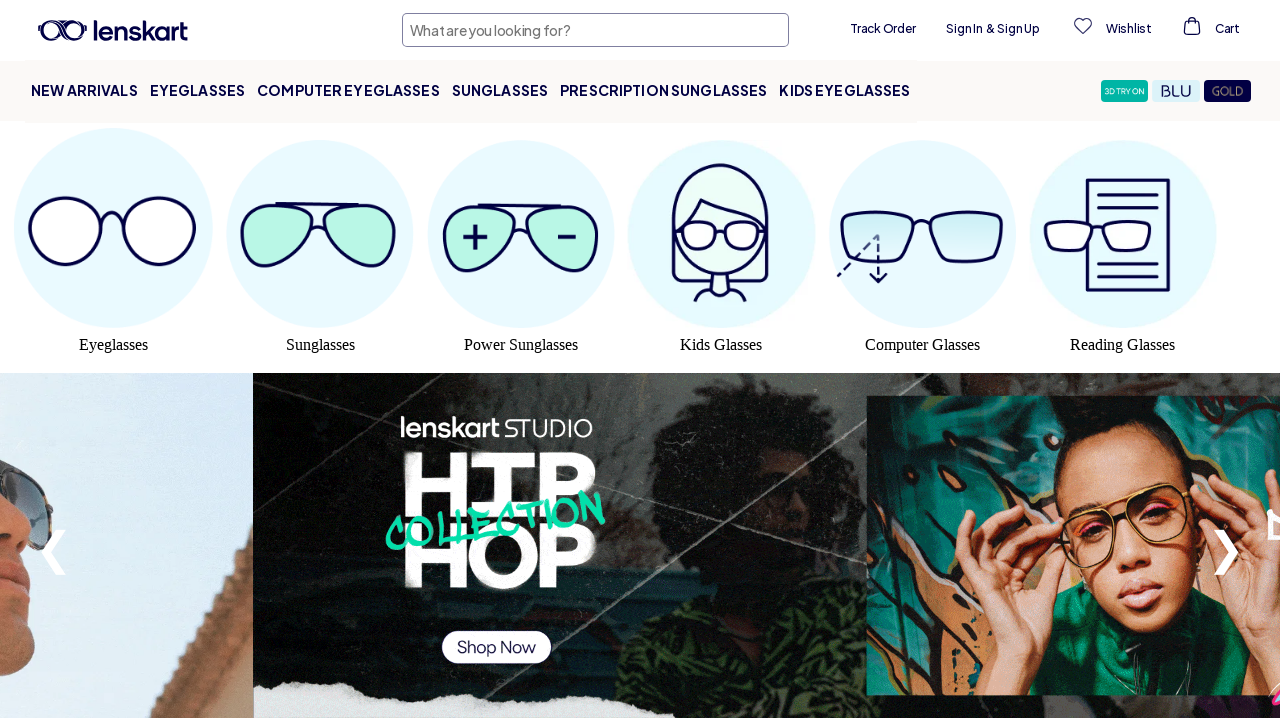

Retrieved viewport size: {'width': 1280, 'height': 720}
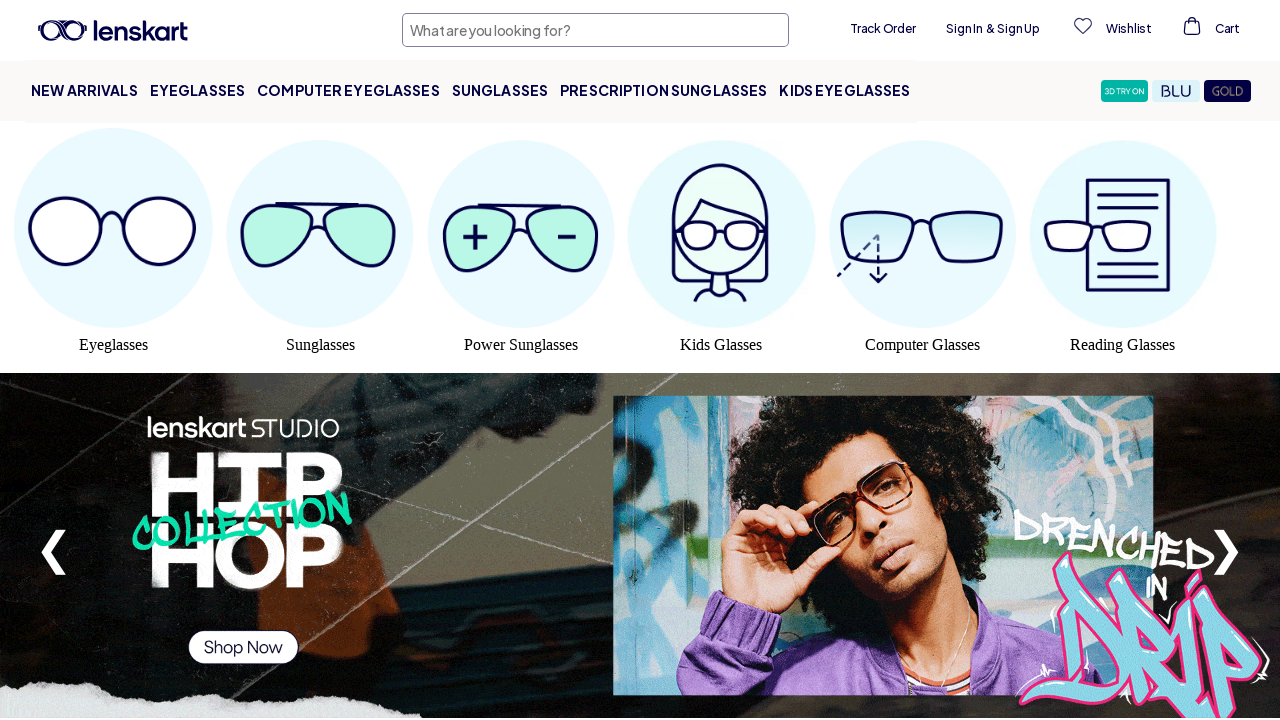

Printed viewport size to console: {'width': 1280, 'height': 720}
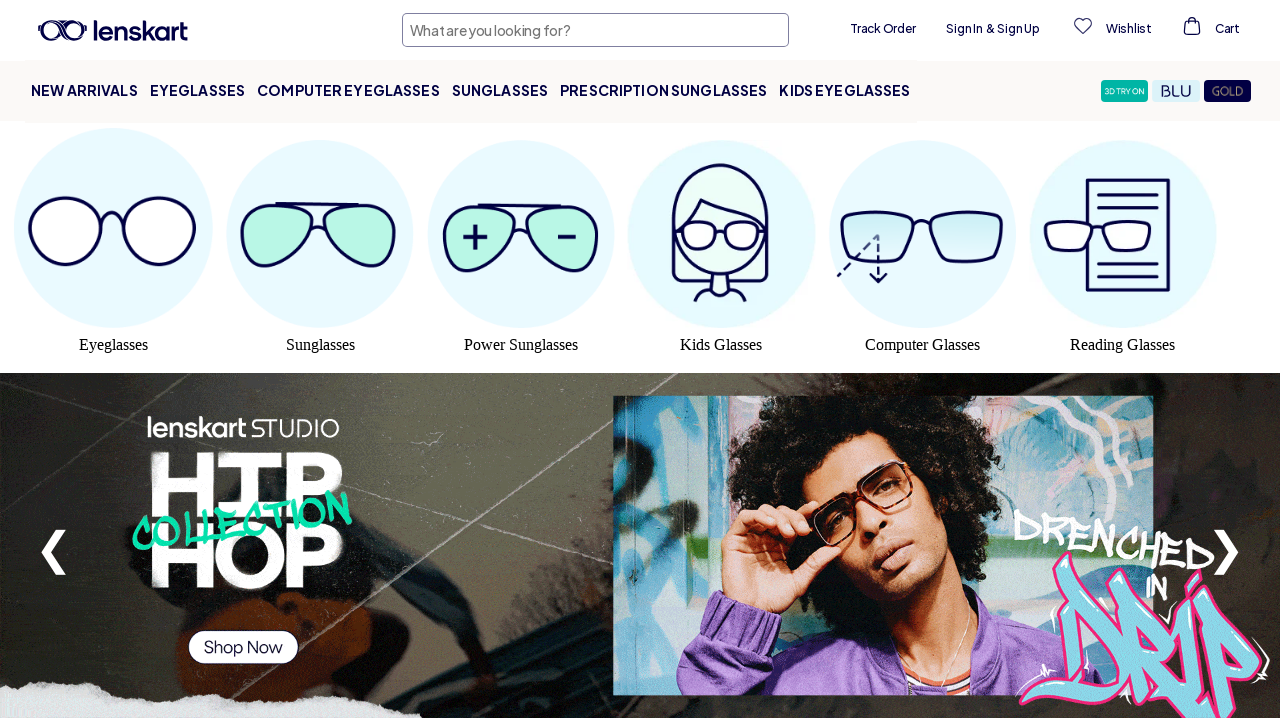

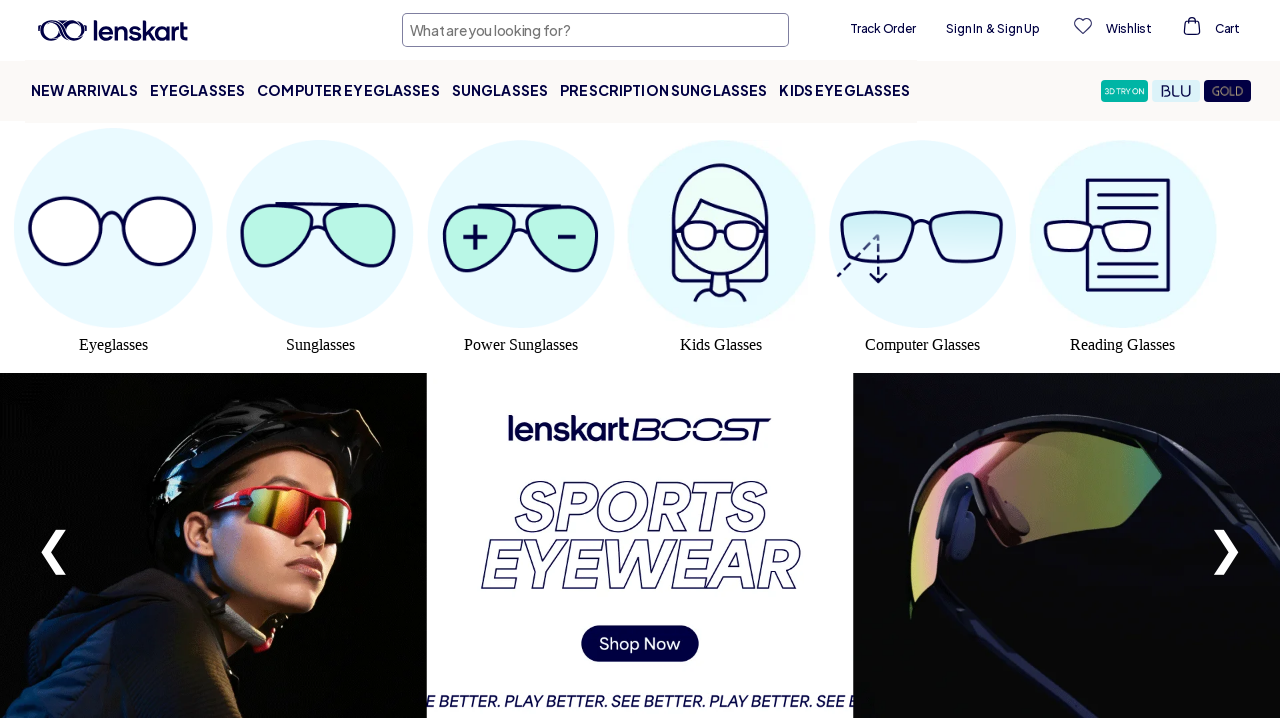